Navigates to a Stepik lesson page, fills in a text answer in the textarea field, and clicks the submit button to submit the solution

Starting URL: https://stepik.org/lesson/25969/step/12

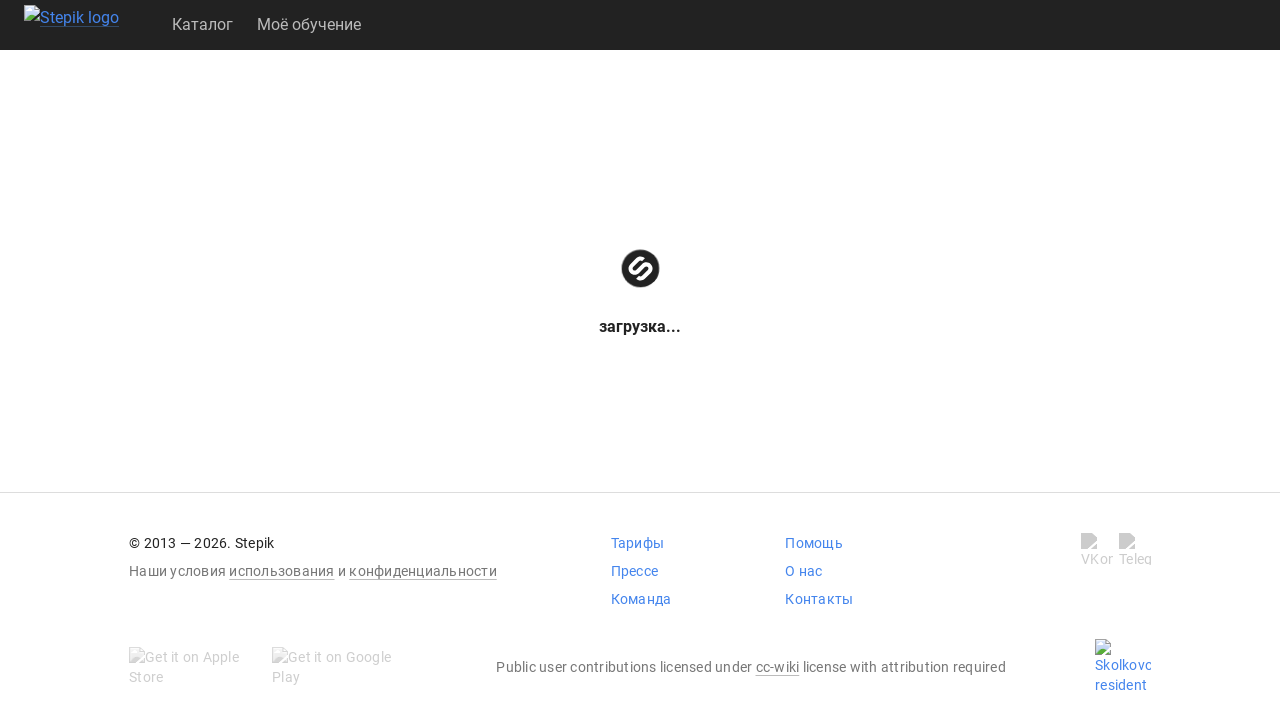

Waited for textarea field to be visible on Stepik lesson page
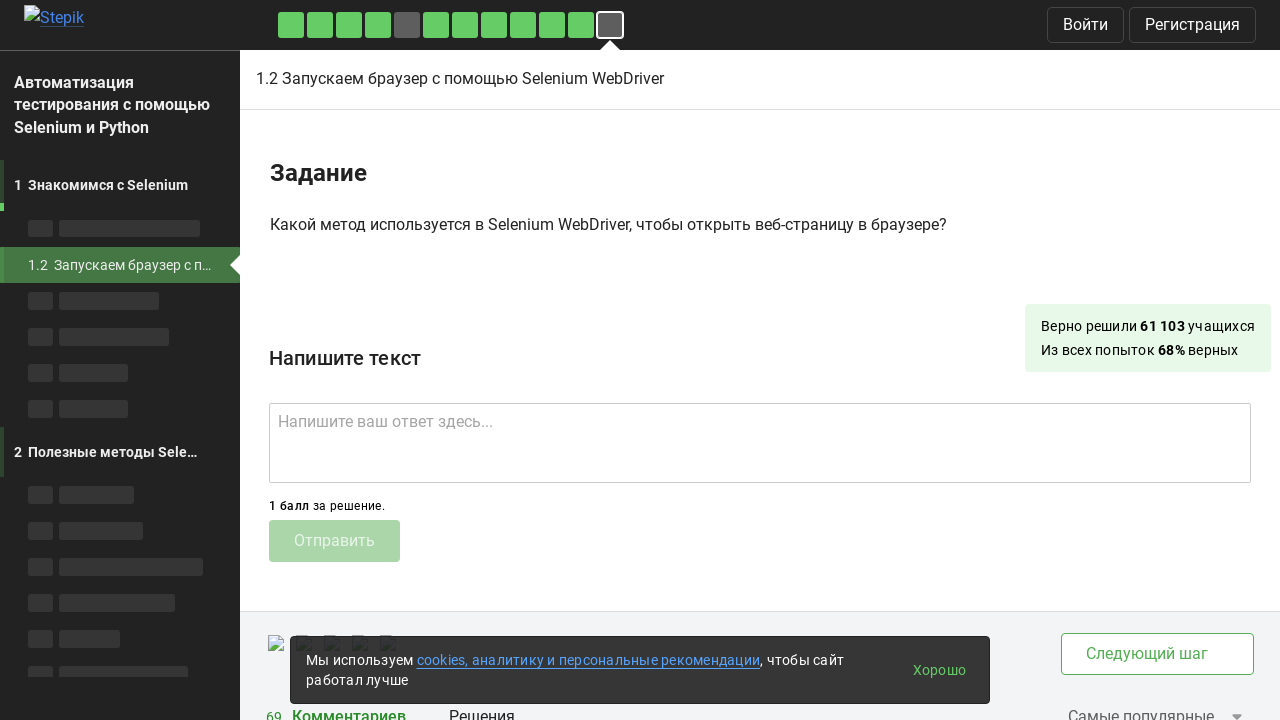

Filled textarea with answer 'get()' on .textarea
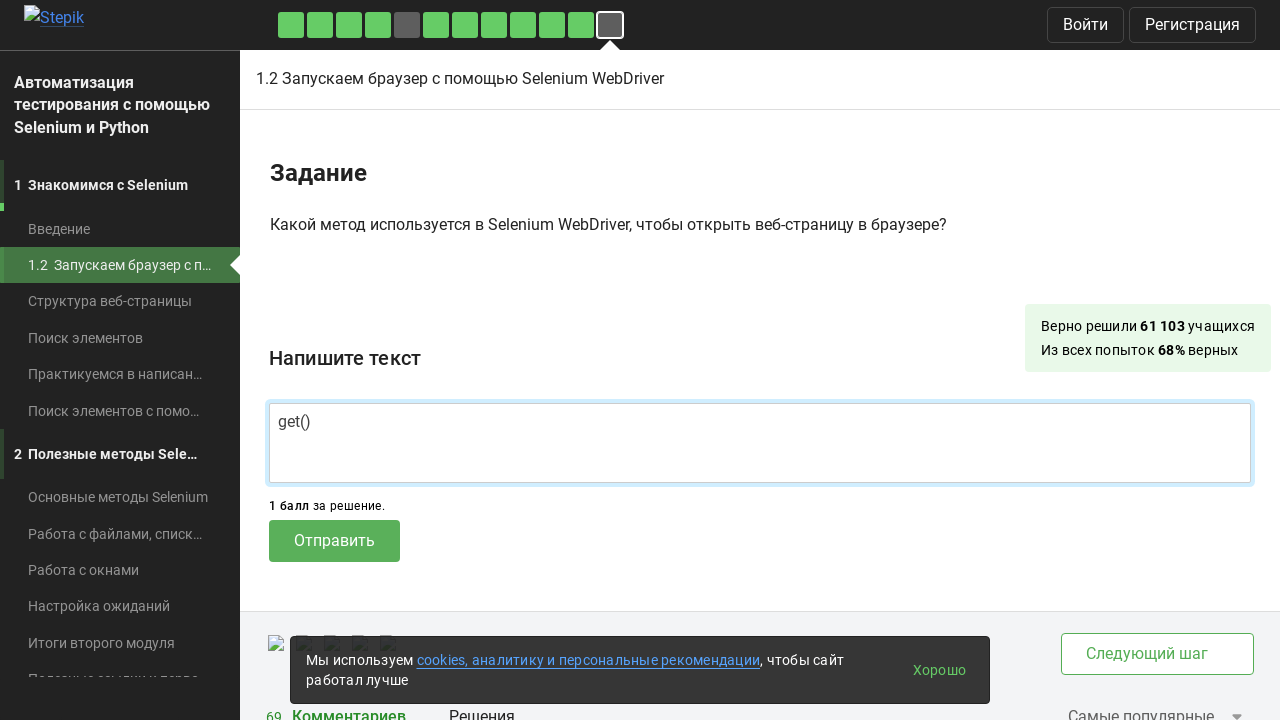

Clicked submit button to submit the solution at (334, 541) on .submit-submission
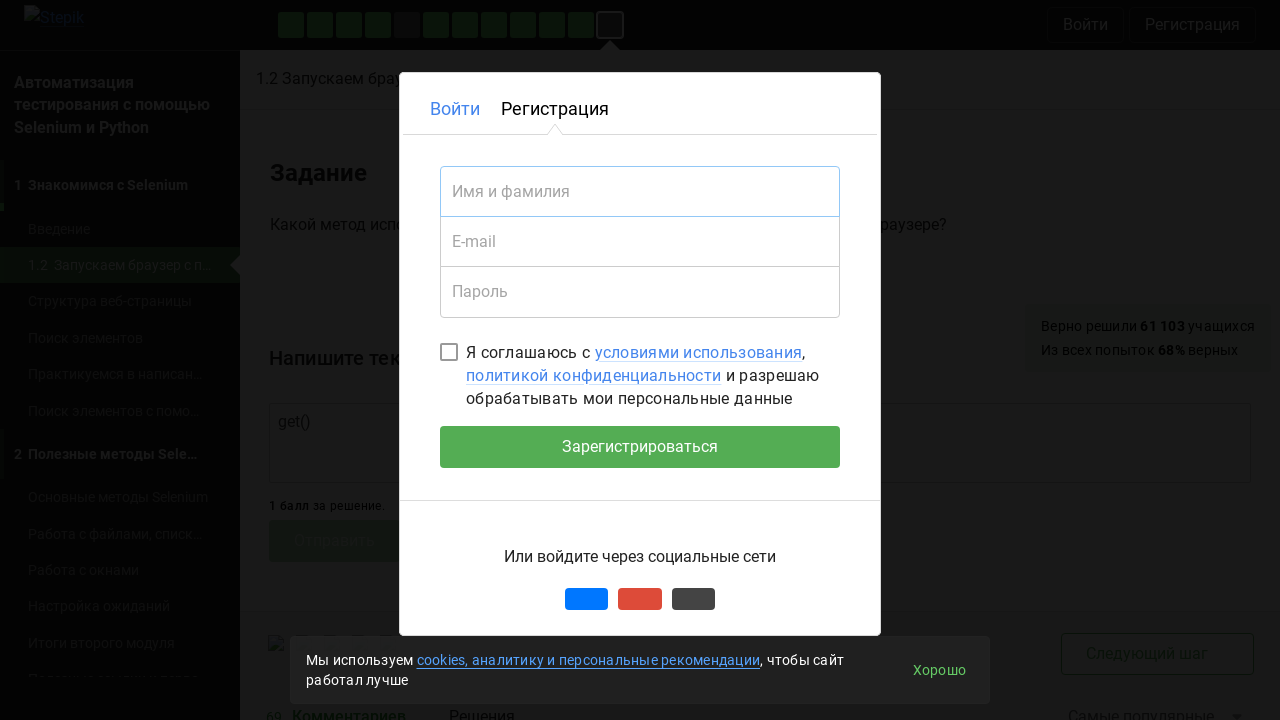

Waited 2 seconds for response to be processed
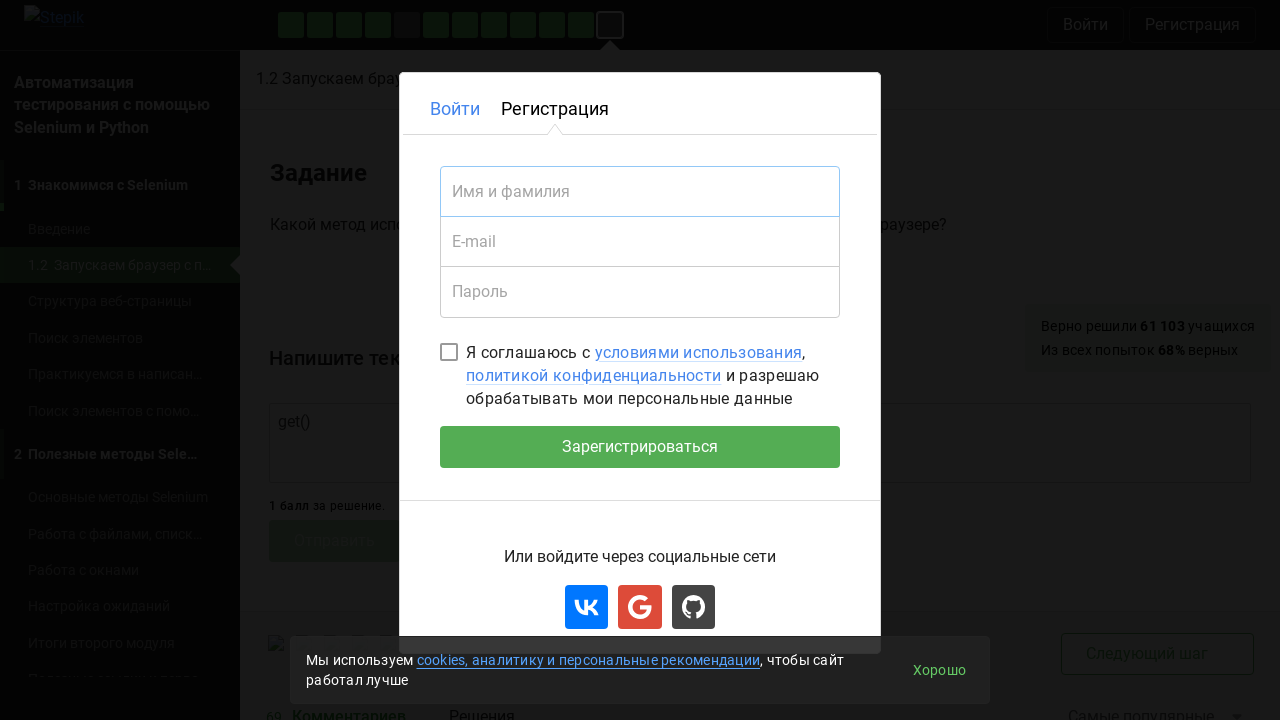

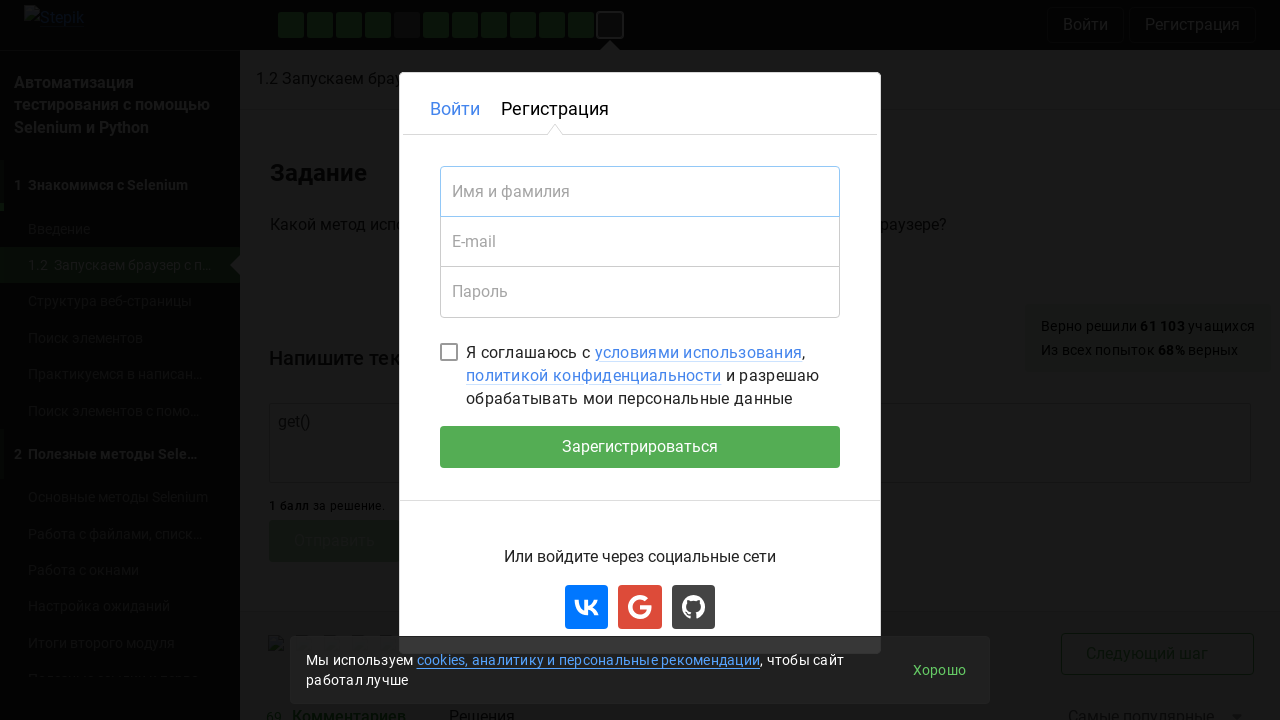